Tests e-commerce search functionality by searching for products containing 'ca', finding 'Cashews' product and adding it to cart, then clicking the cart icon and verifying the brand logo text.

Starting URL: https://rahulshettyacademy.com/seleniumPractise/#/

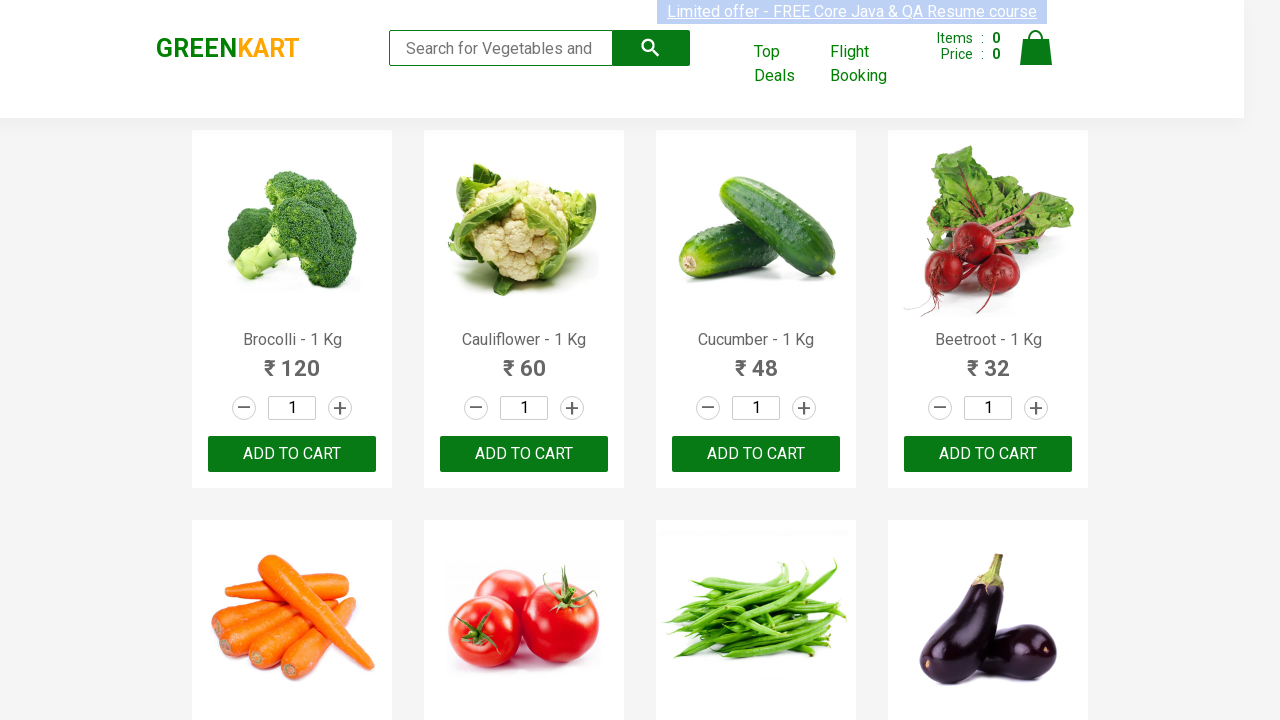

Filled search field with 'ca' on .search-keyword
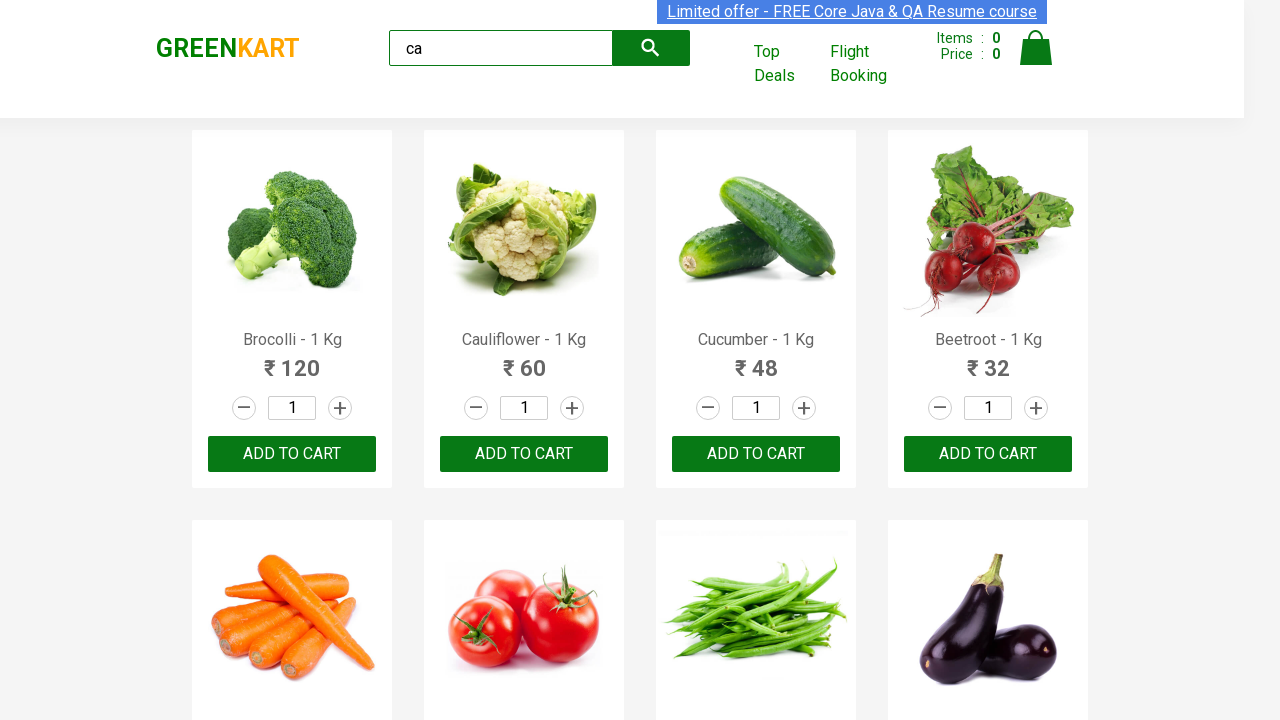

Products loaded successfully
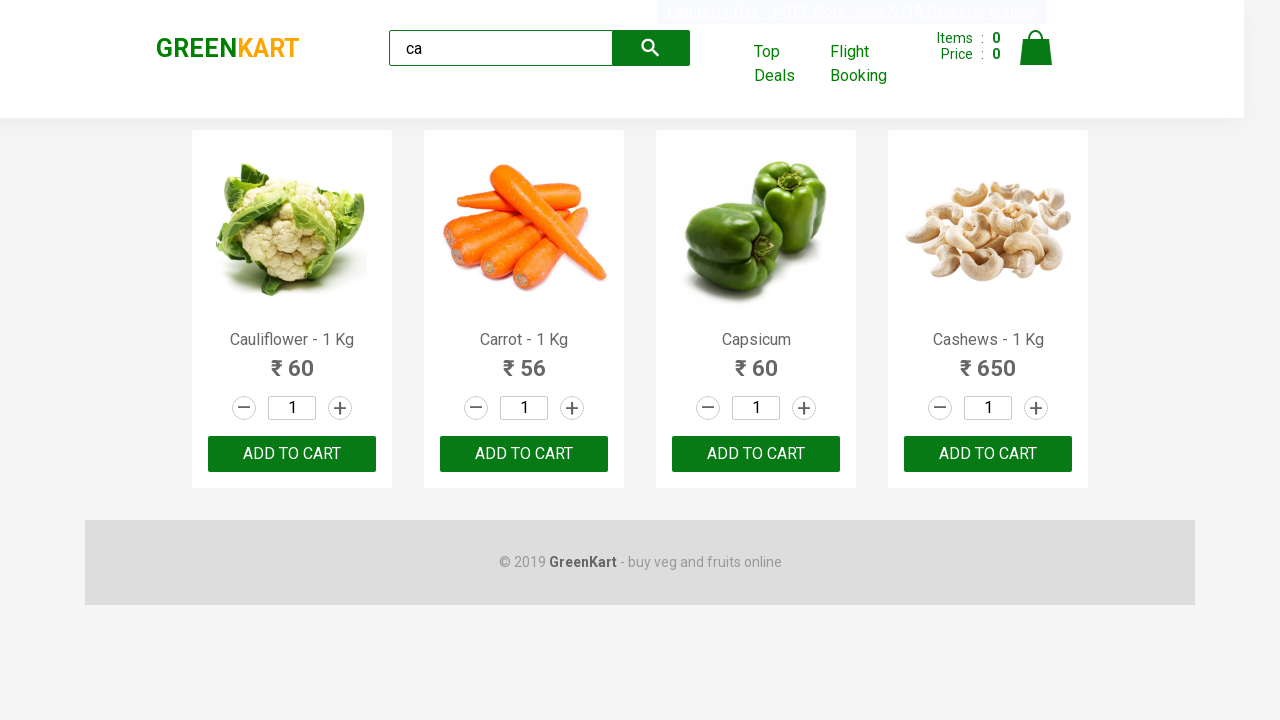

Retrieved all product elements
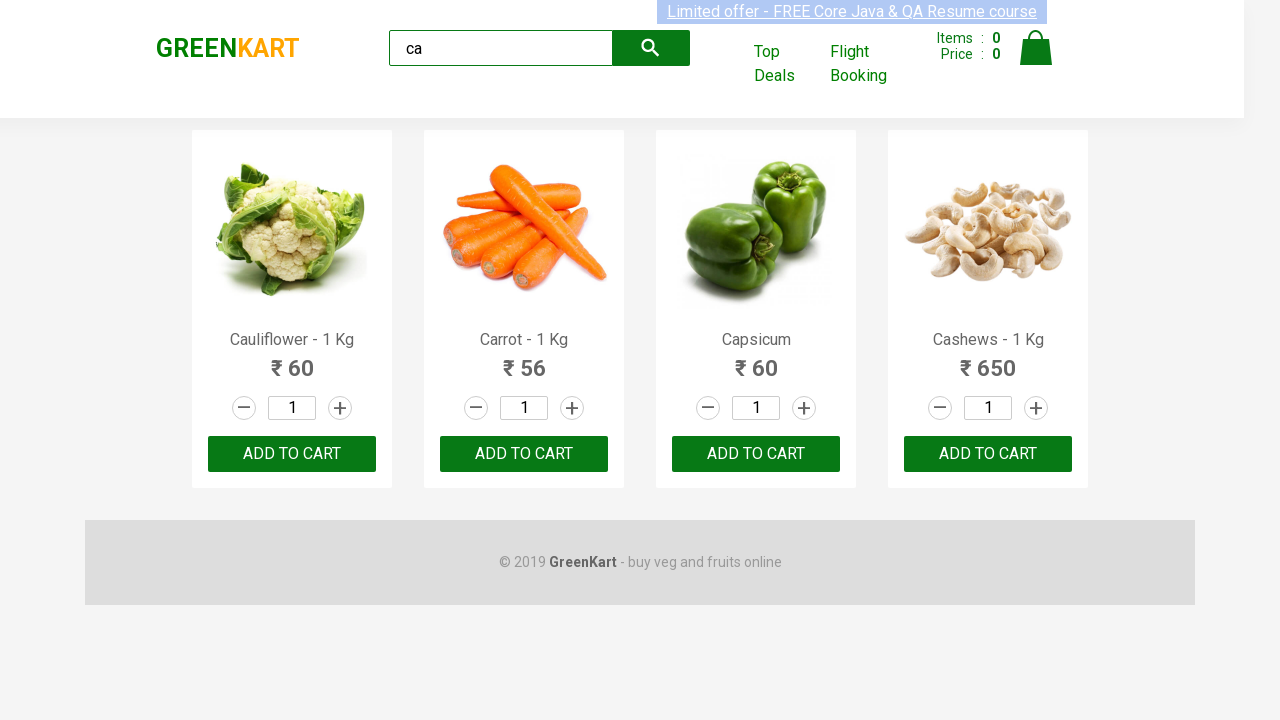

Found Cashews product and clicked add to cart button at (988, 454) on .products .product >> nth=3 >> button
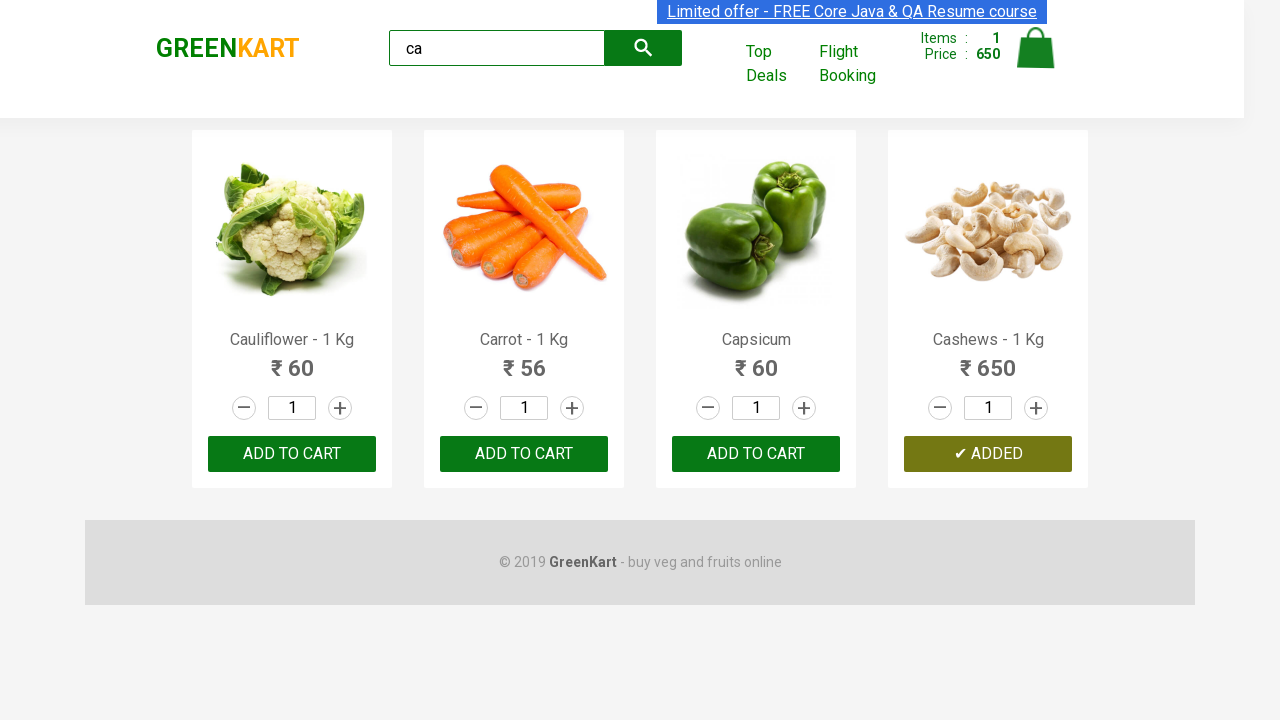

Clicked cart icon to view cart at (1036, 48) on .cart-icon img
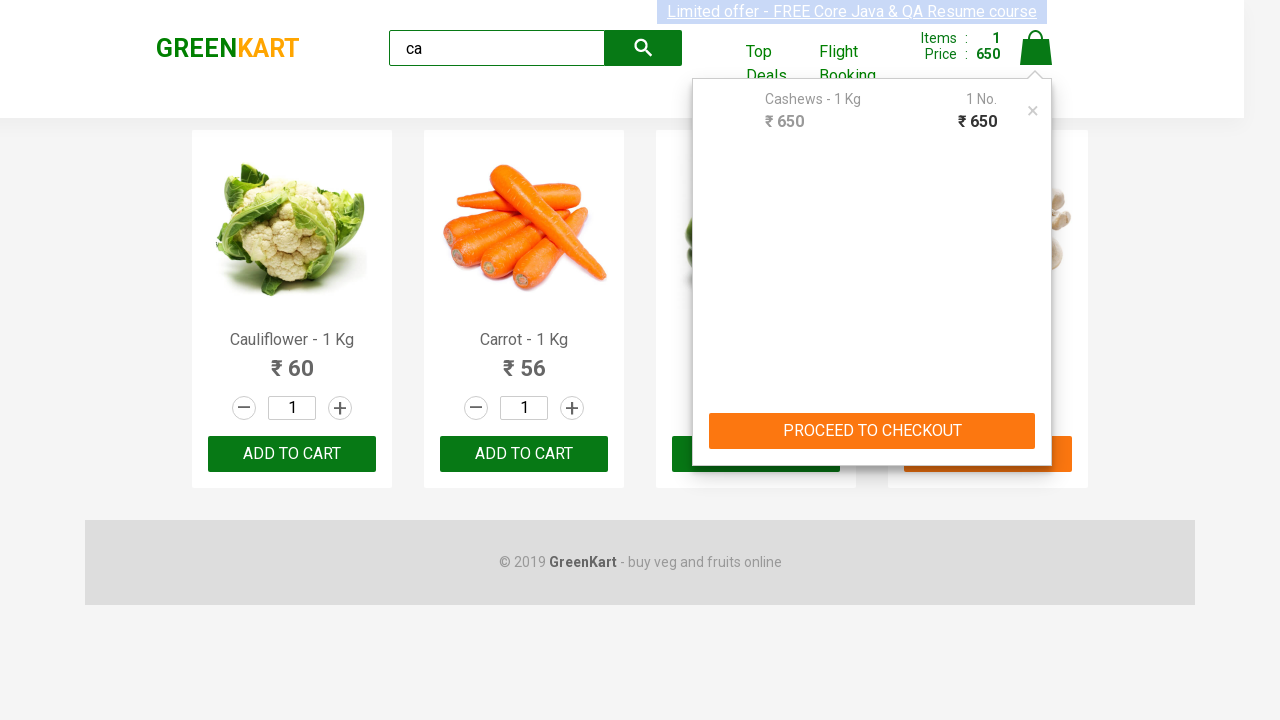

Verified brand logo text displays 'GREENKART'
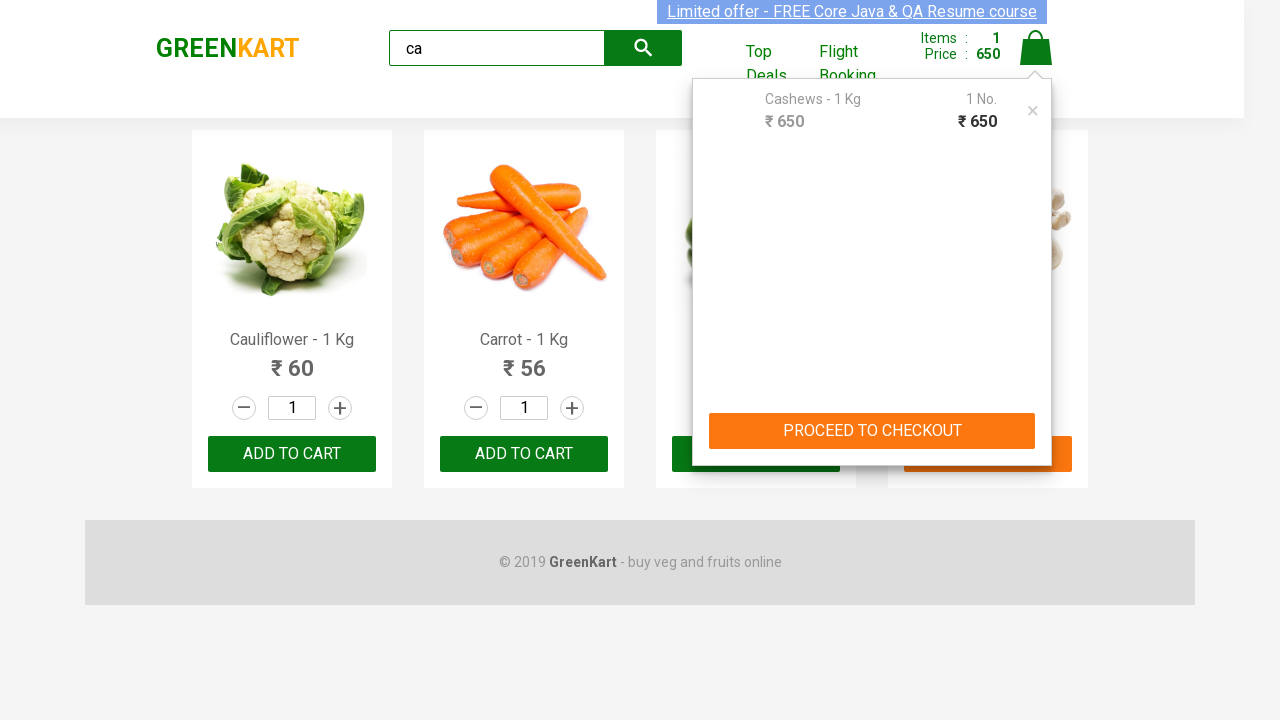

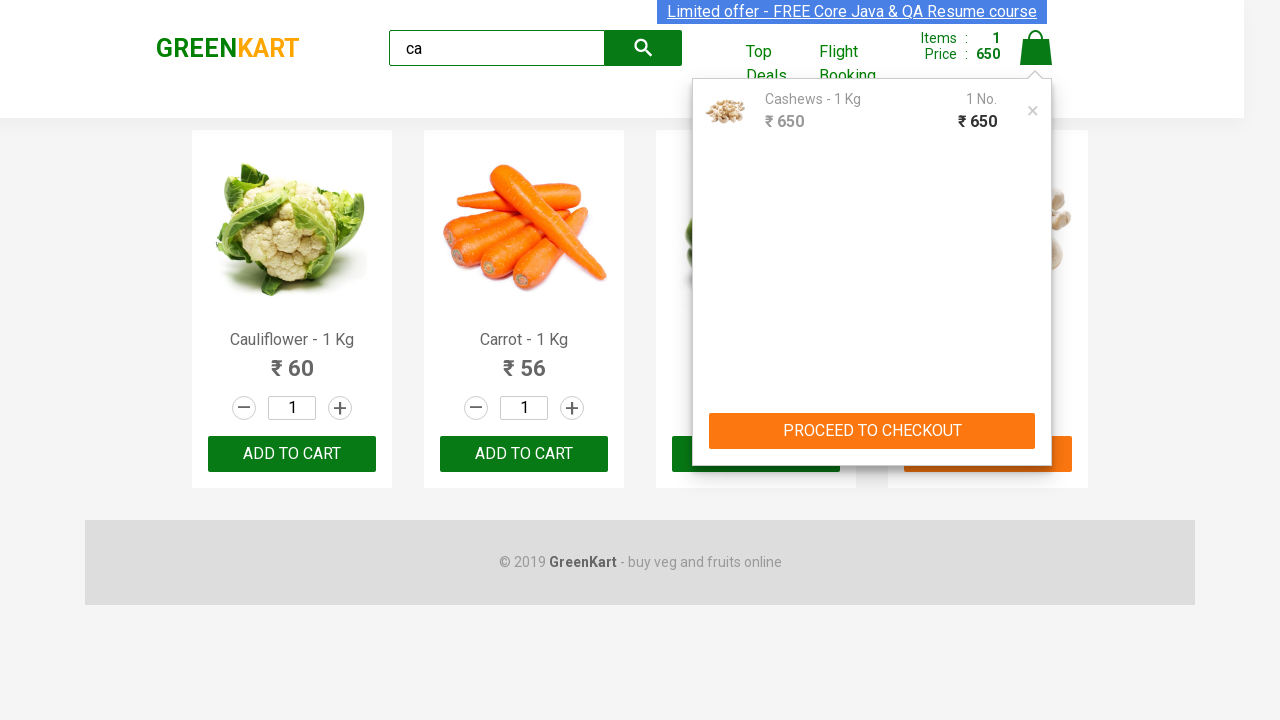